Tests Python.org search functionality by searching for "pycon" and then navigates to Selenium documentation page to verify it loads correctly

Starting URL: http://www.python.org

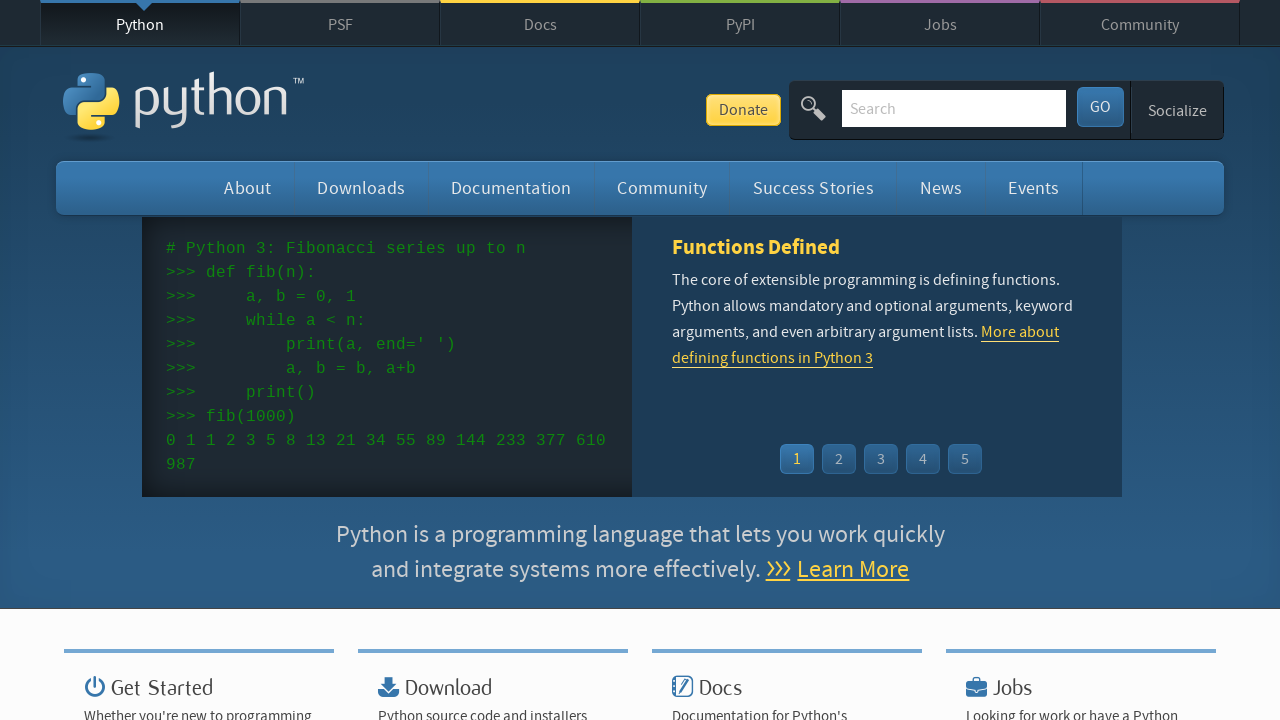

Verified 'Python' is in page title
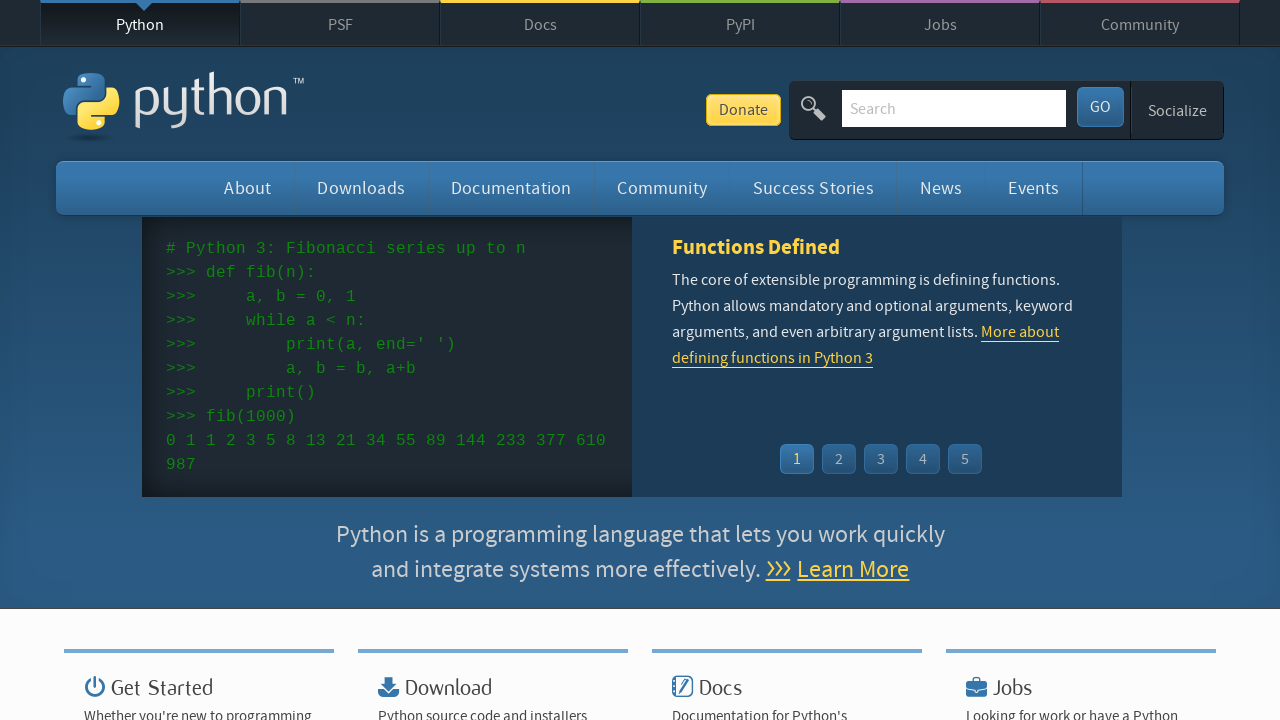

Located and cleared search box on input[name='q']
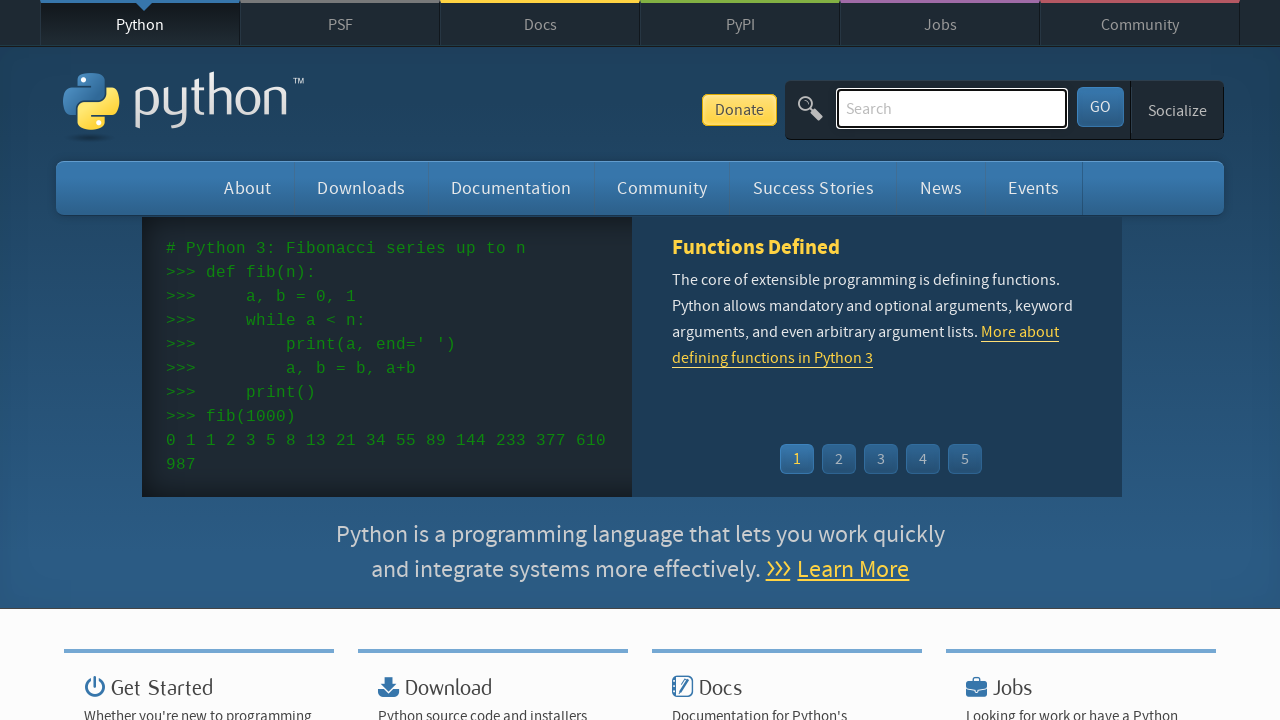

Filled search box with 'pycon' on input[name='q']
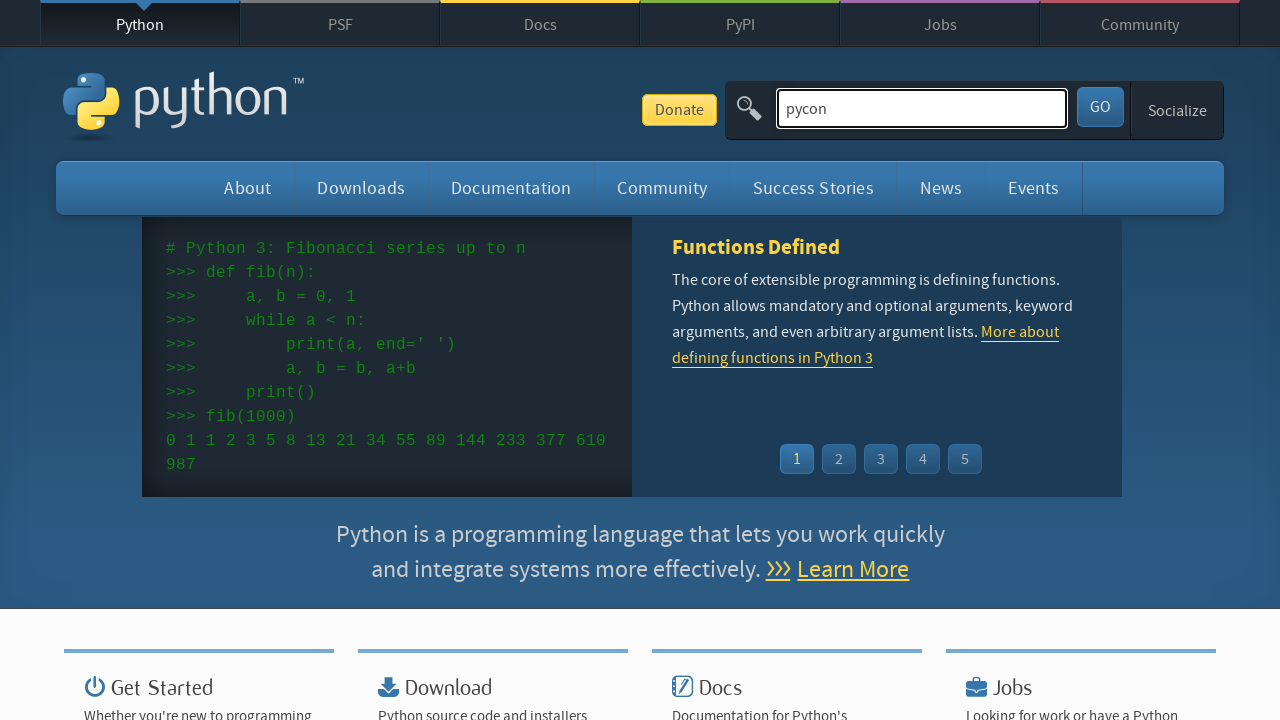

Pressed Enter to submit search on input[name='q']
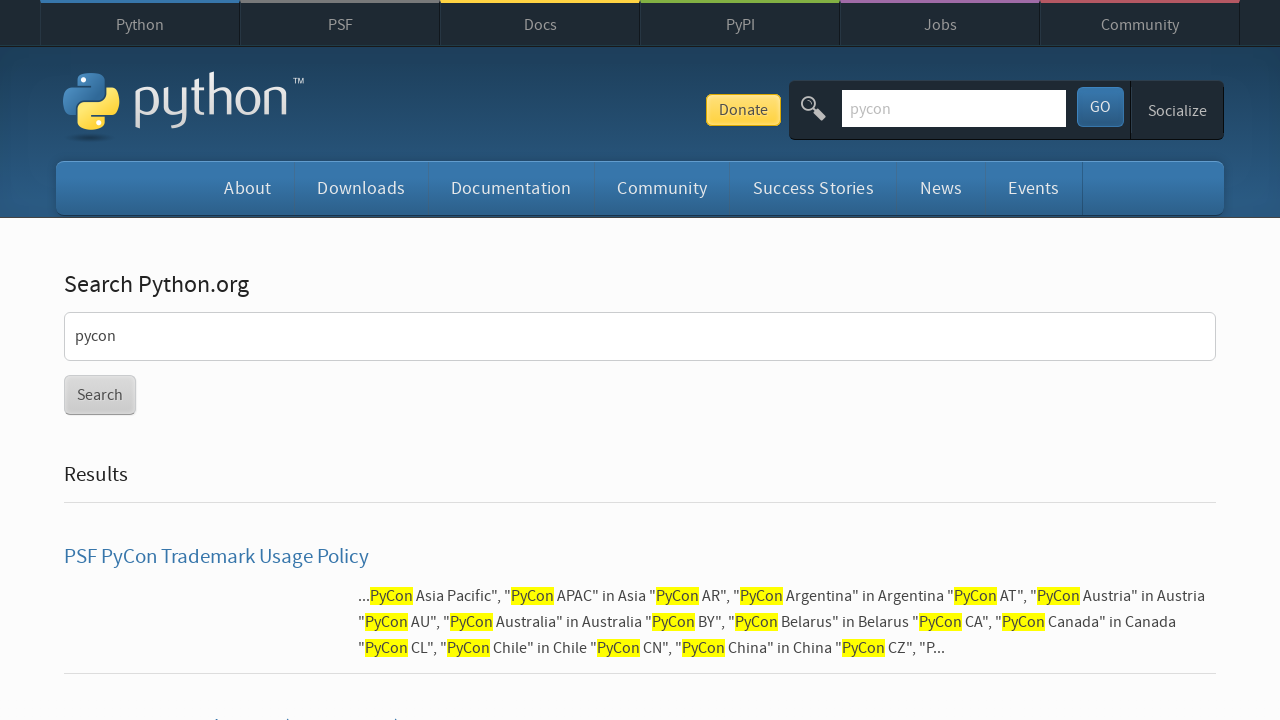

Waited for search results to load (networkidle)
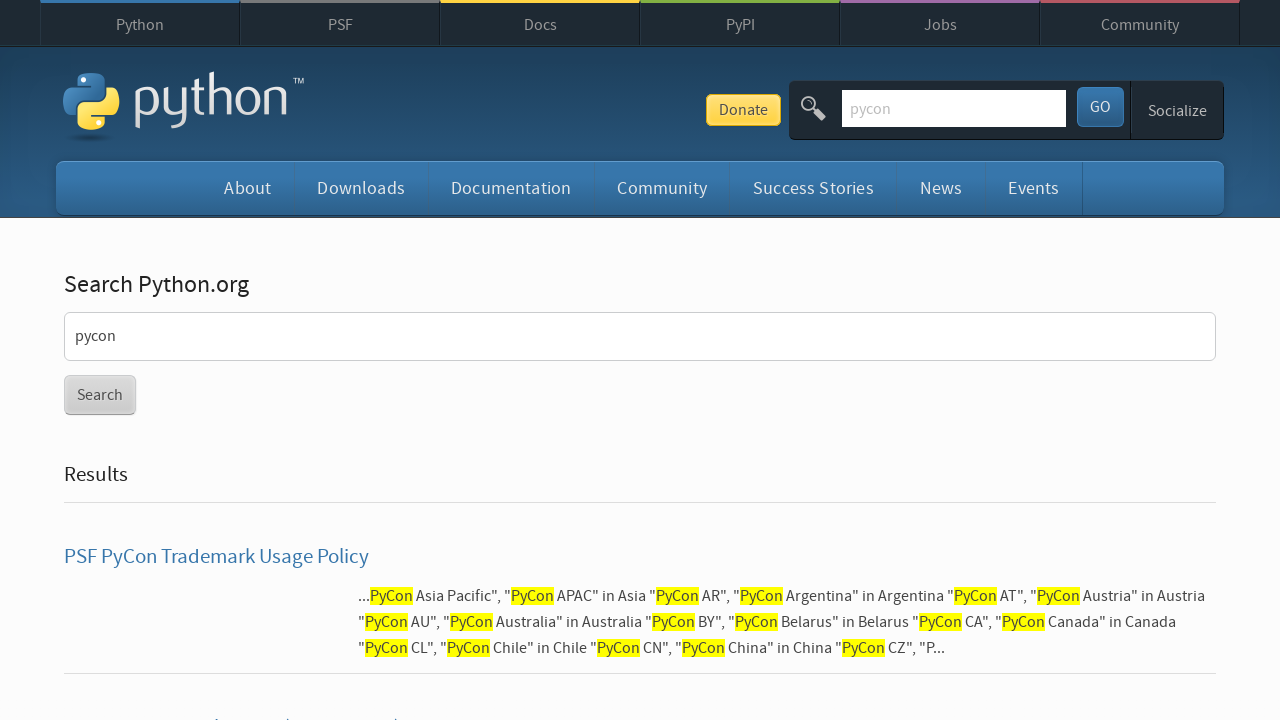

Navigated to Selenium documentation page
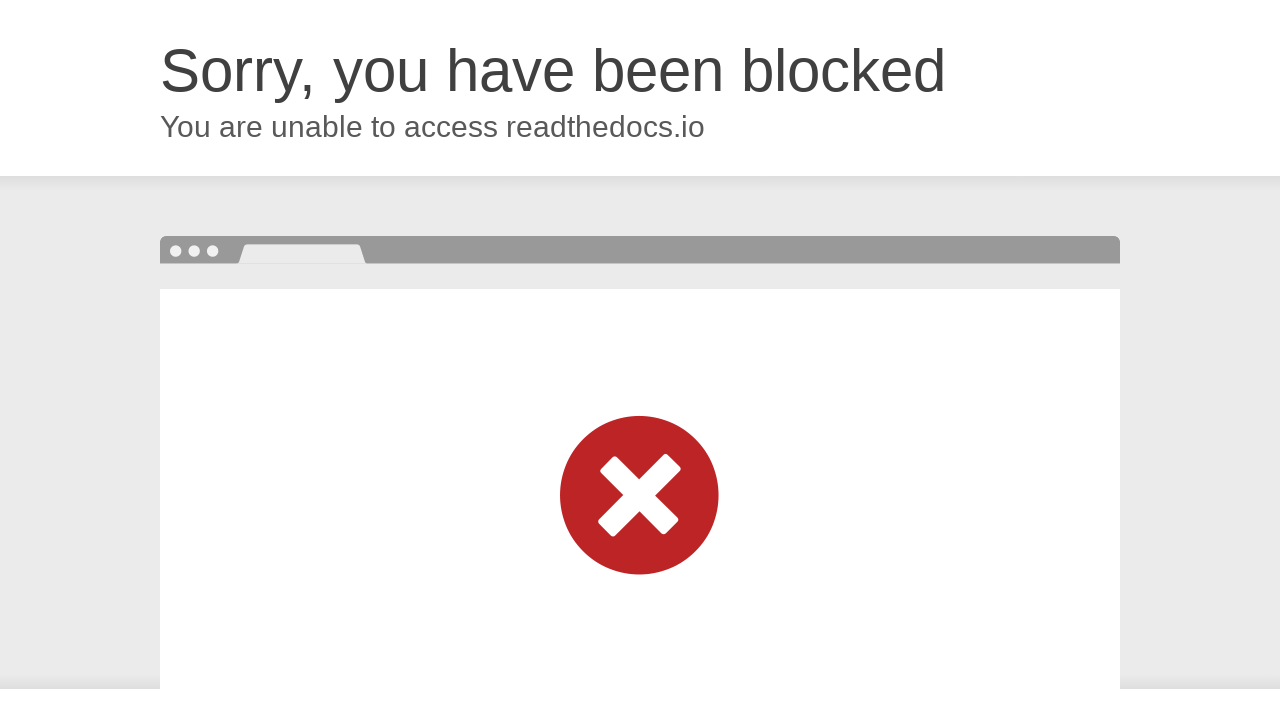

Verified Selenium documentation page loaded correctly (no 'No results found' message)
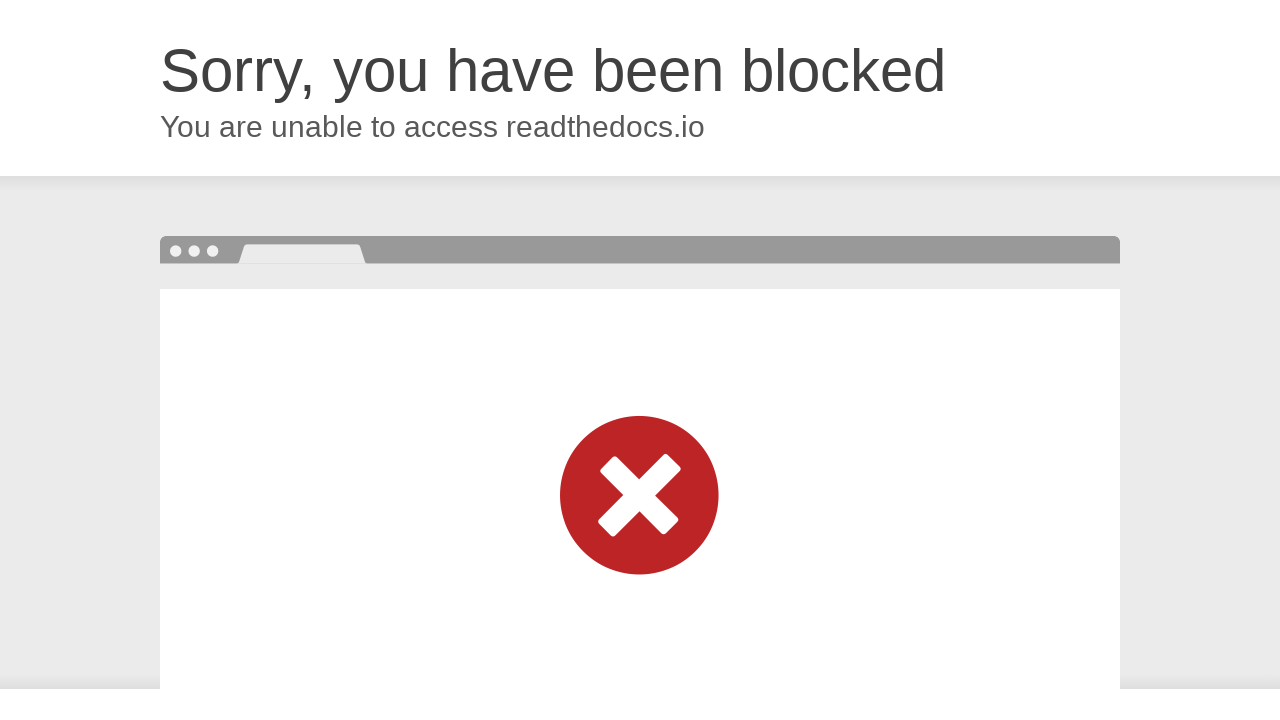

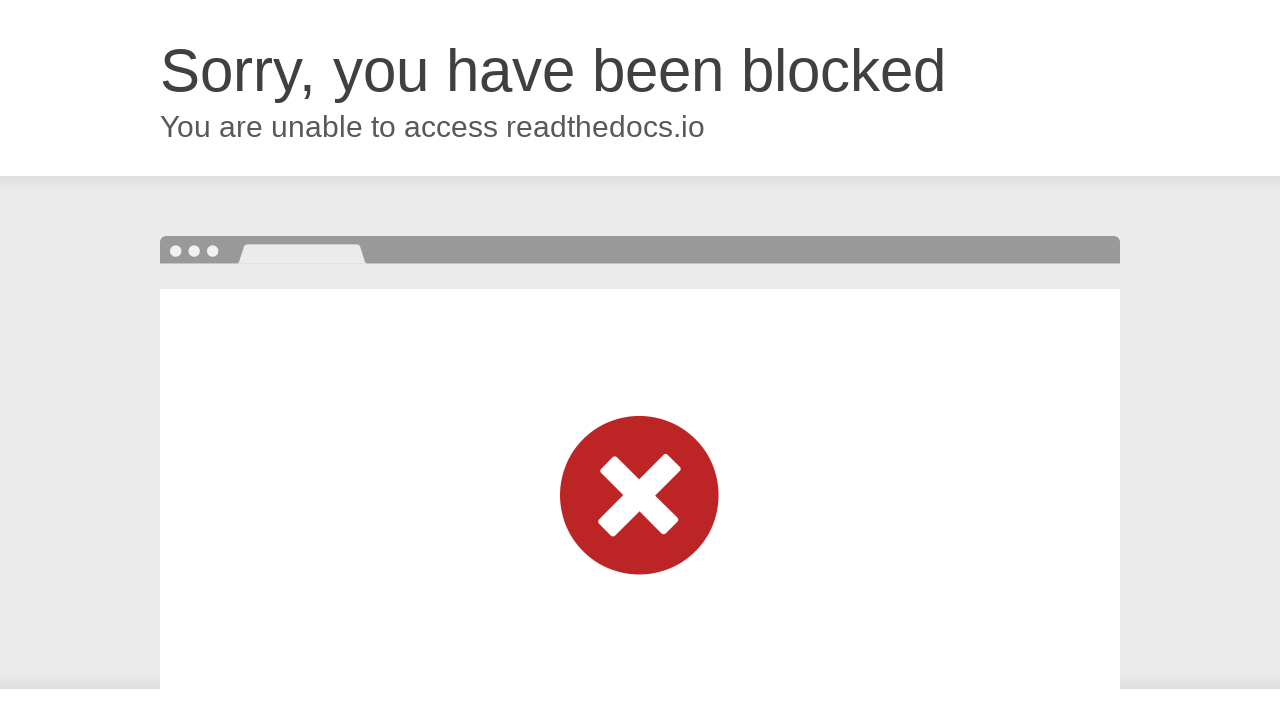